Tests the e-commerce registration form by filling out all required fields including name, email, phone, password and agreeing to terms before submitting

Starting URL: https://ecommerce-playground.lambdatest.io/index.php?route=account/register

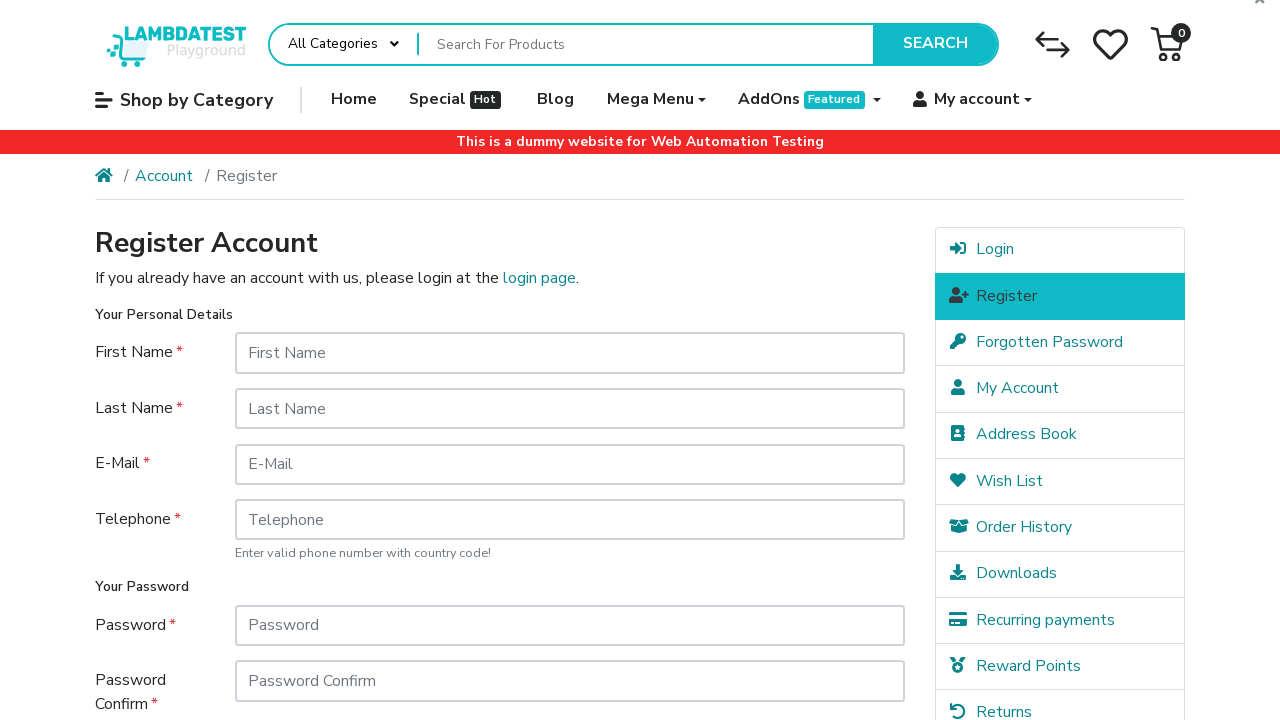

Filled first name field with 'First' on //*[@id="input-firstname"]
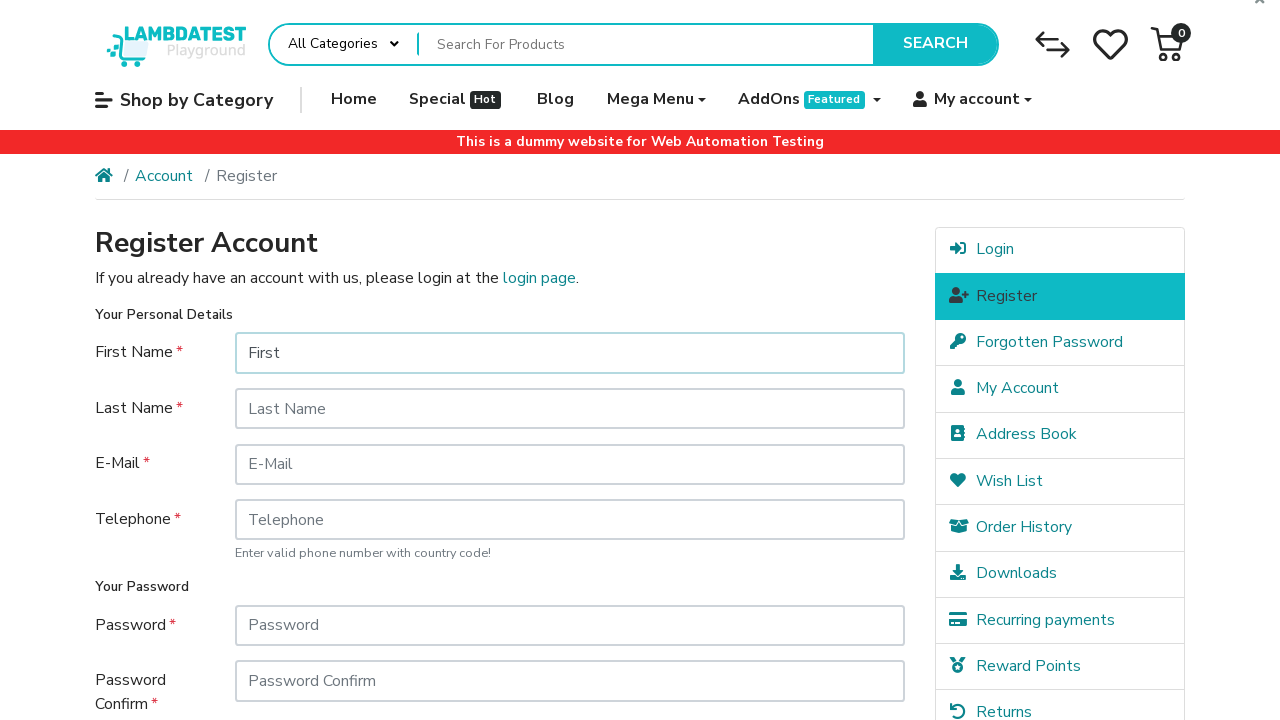

Filled last name field with 'Second' on //*[@id="input-lastname"]
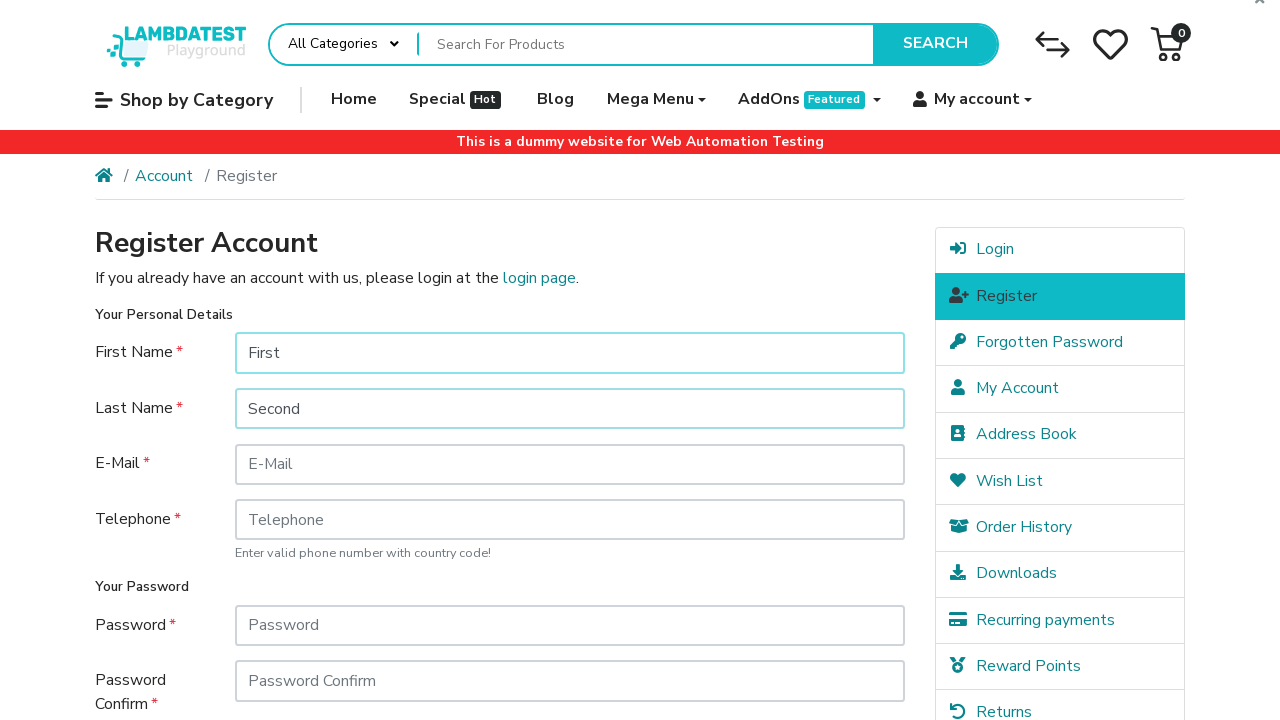

Filled email field with 'testuser347@example.com' on //*[@id="input-email"]
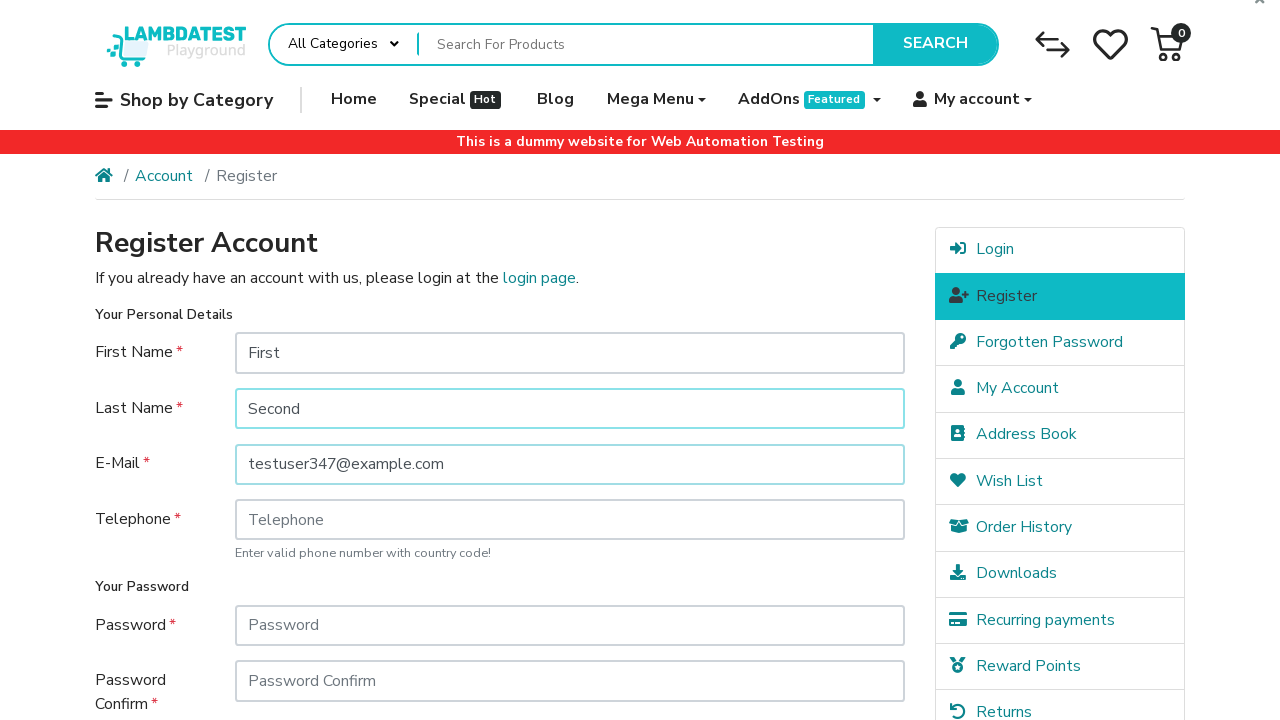

Filled telephone field with '+123-456-789' on //*[@id="input-telephone"]
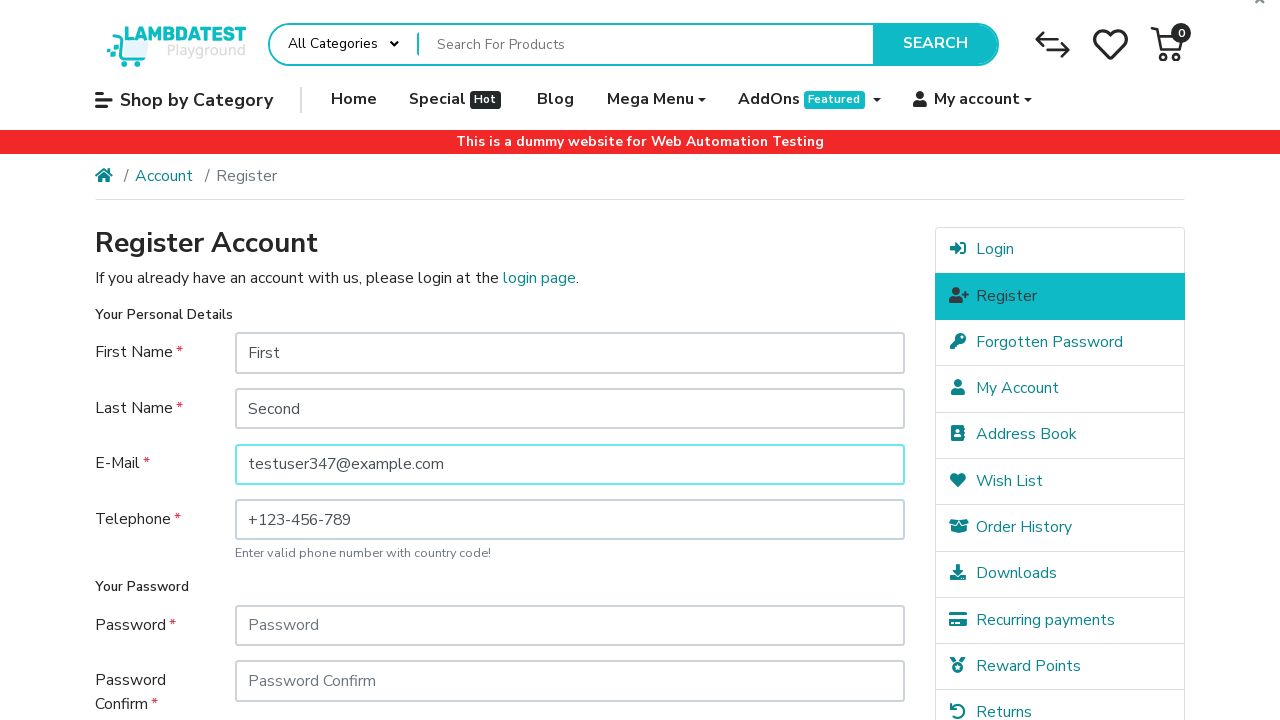

Filled password field with 'TestPassword123!' on //*[@id="input-password"]
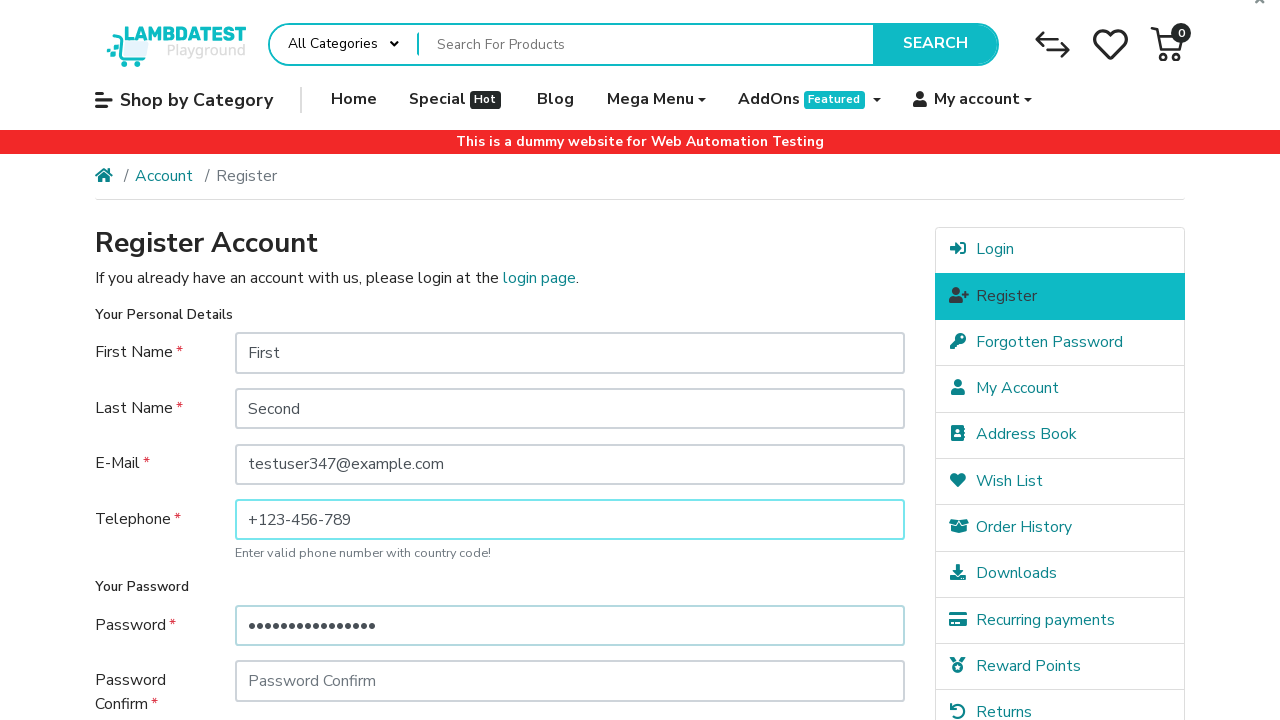

Filled password confirmation field with 'TestPassword123!' on //*[@id="input-confirm"]
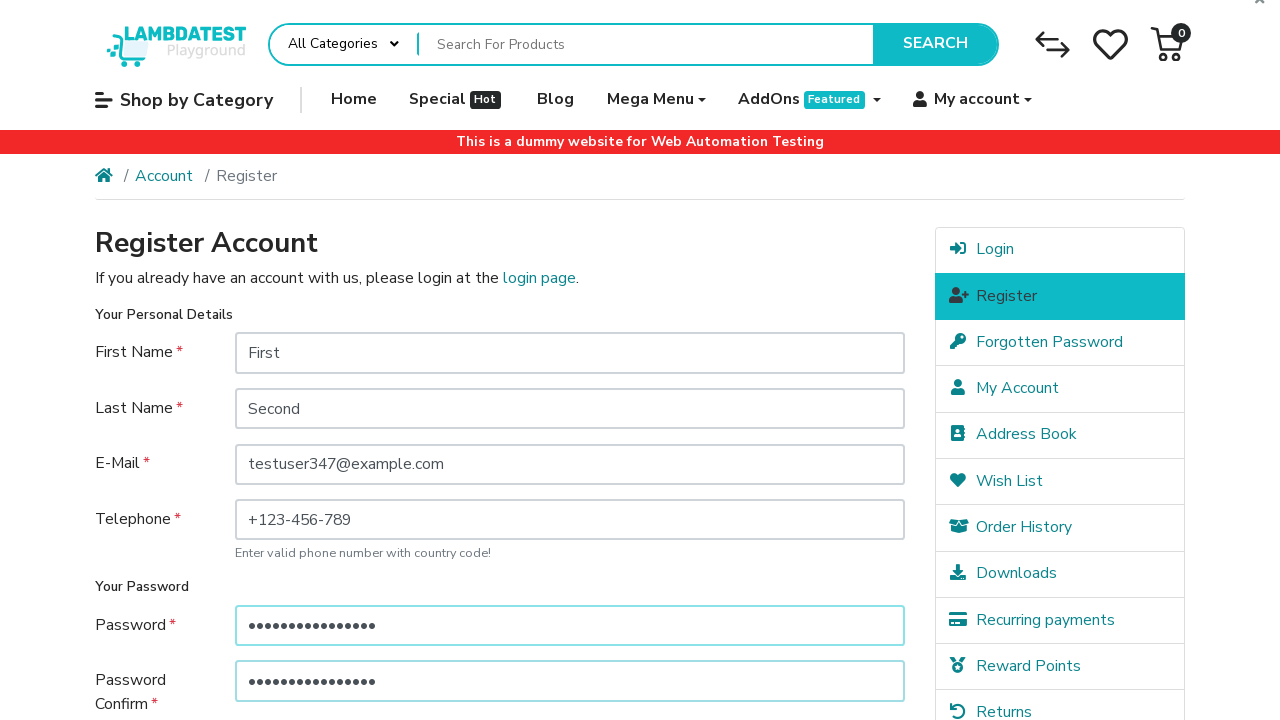

Clicked newsletter subscribe radio button at (347, 514) on xpath=//*[@id="content"]/form/fieldset[3]/div/div/div[2]/label
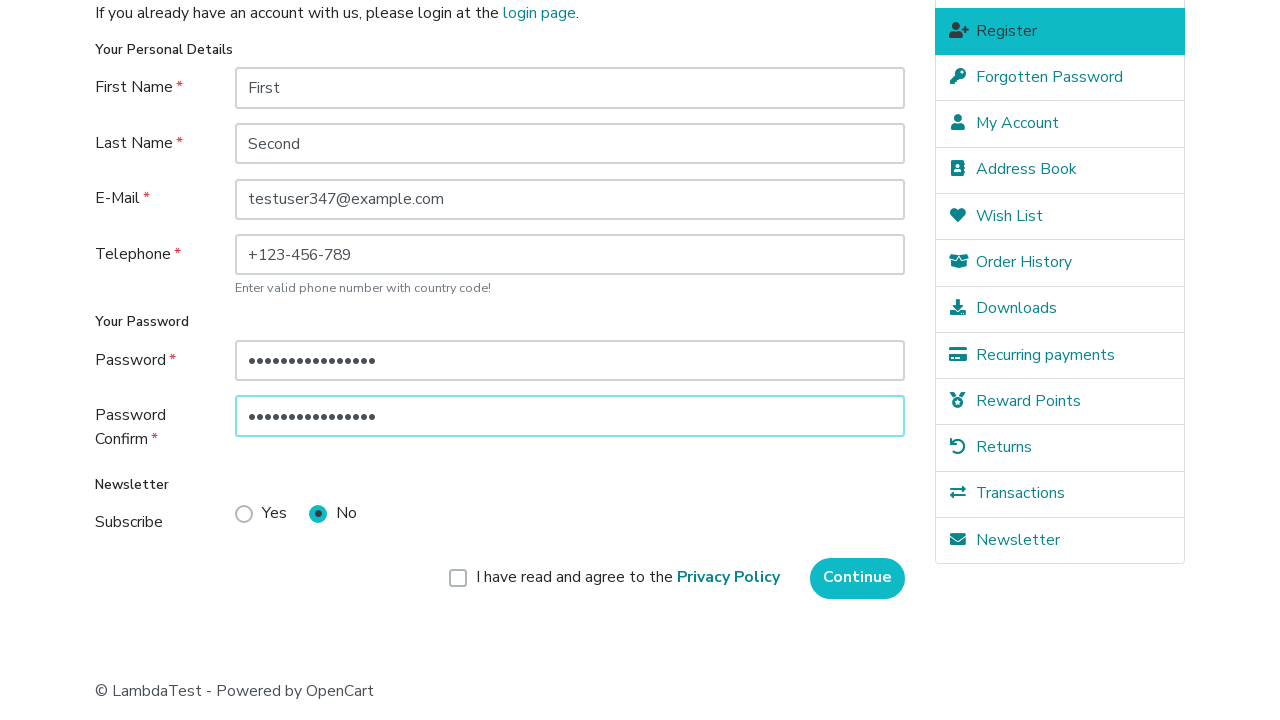

Clicked agree to terms checkbox at (628, 578) on xpath=//*[@id="content"]/form/div/div/div/label
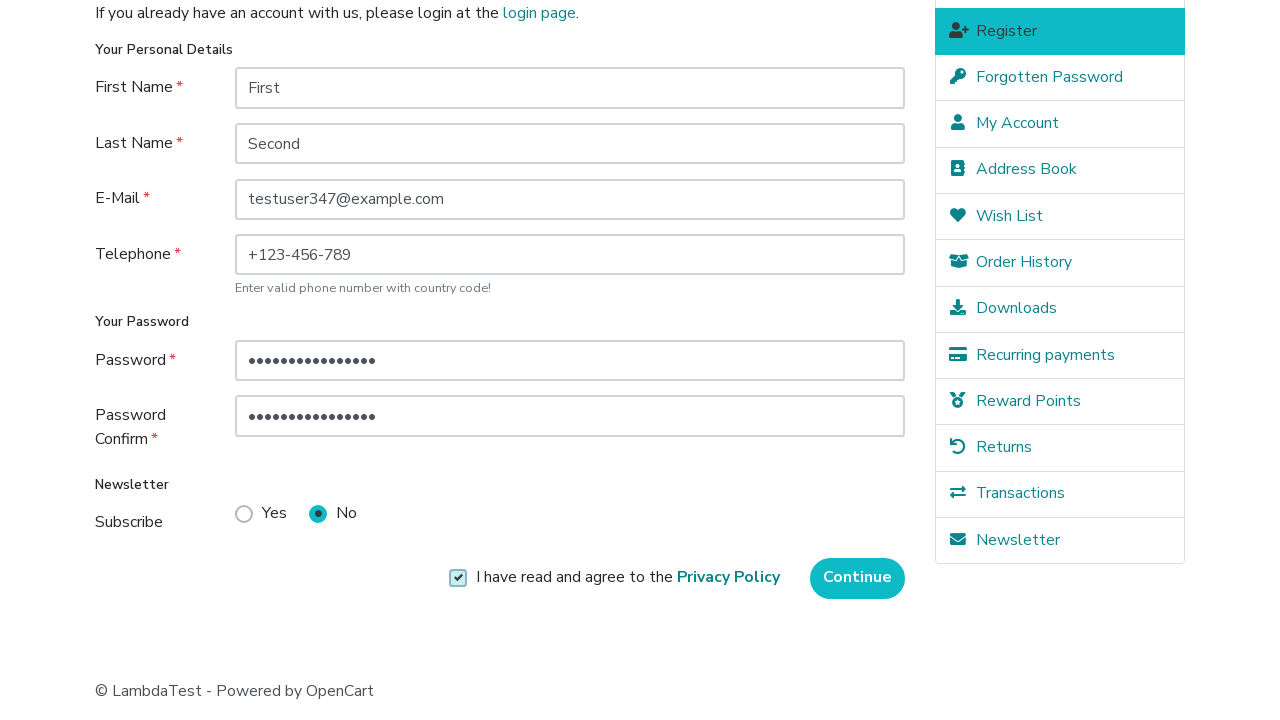

Clicked continue button to submit registration form at (858, 578) on xpath=//*[@id="content"]/form/div/div/input
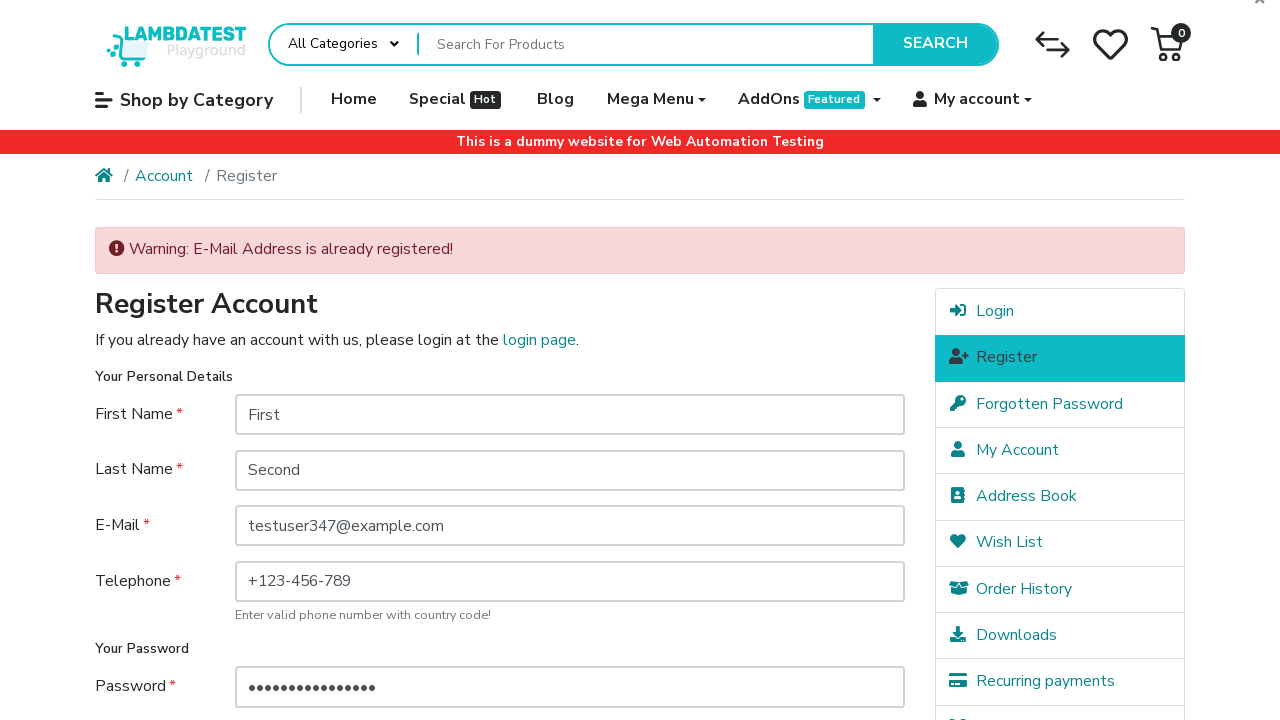

Scrolled down to view results
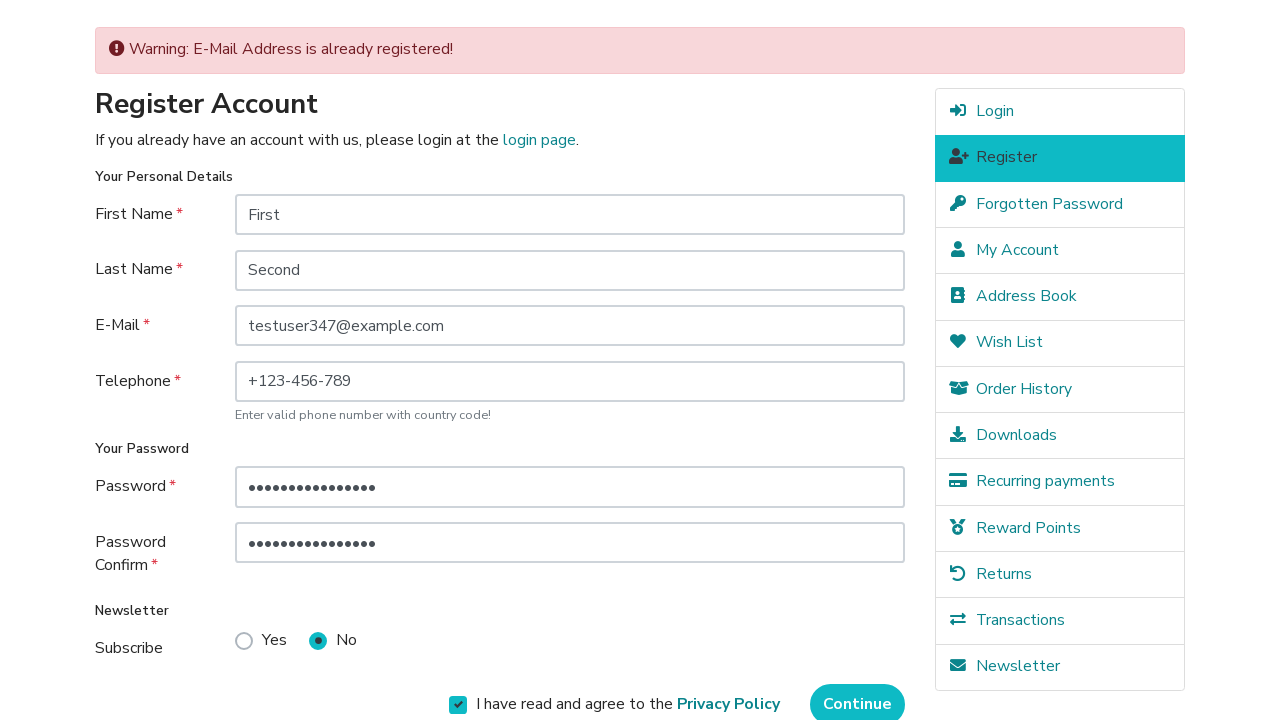

Waited 5 seconds for registration processing
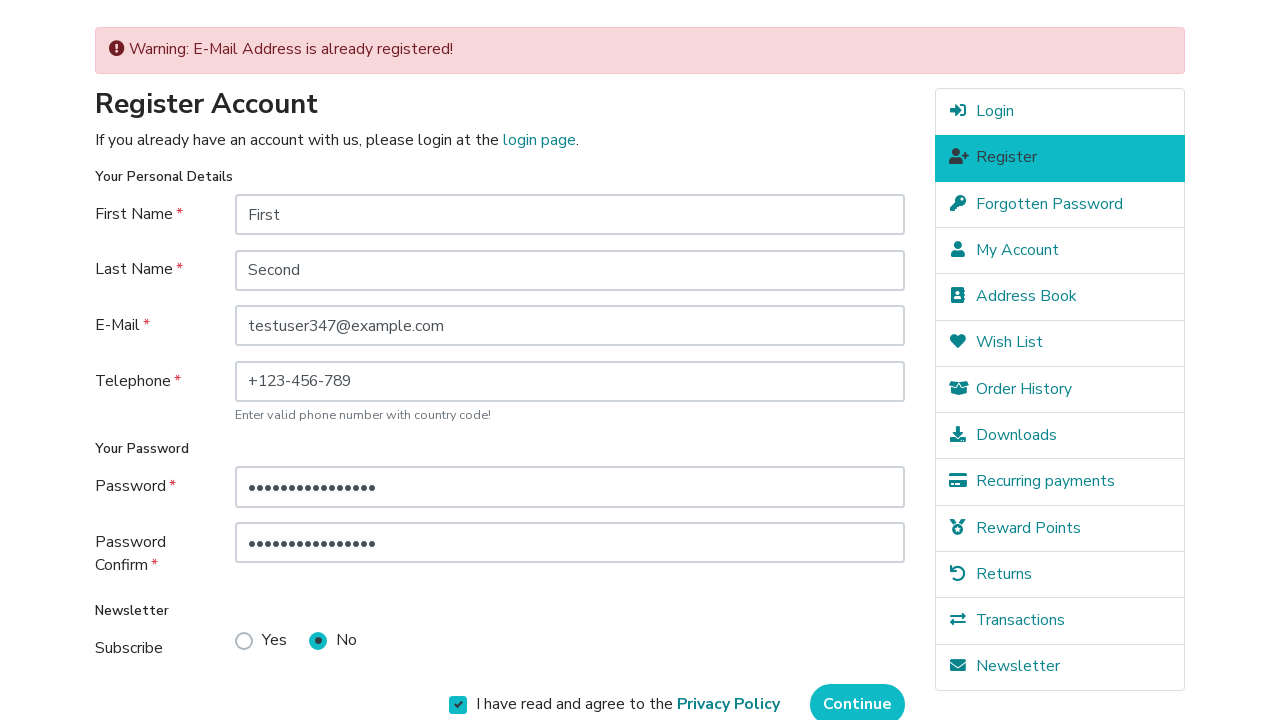

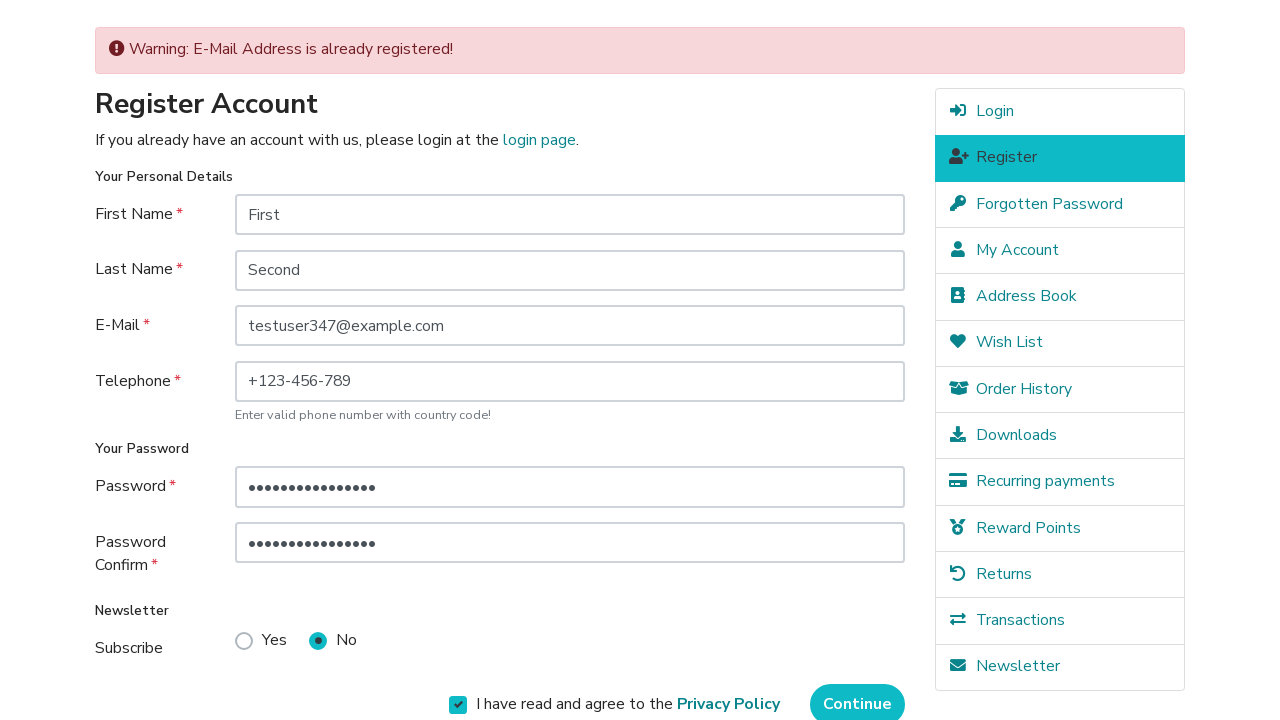